Tests mouse hover functionality by hovering over a button to reveal hidden menu options and clicking them

Starting URL: https://www.letskodeit.com/practice

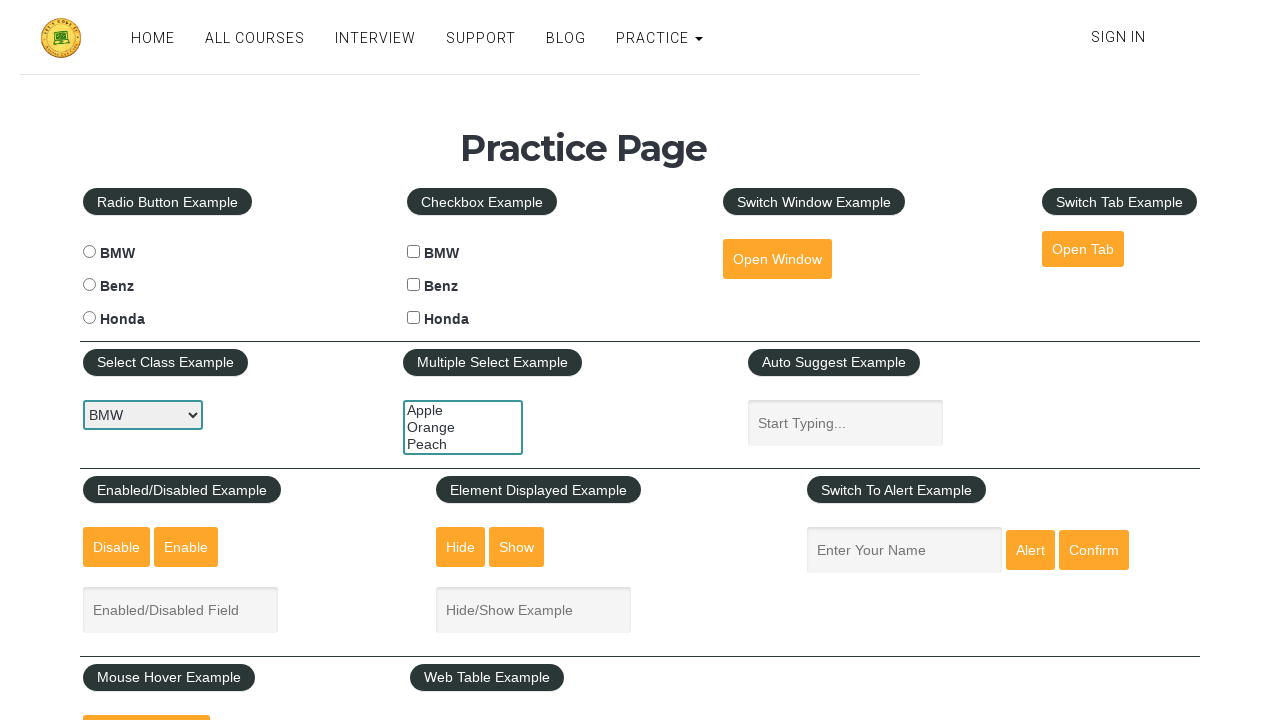

Hovered over Mouse Hover button to reveal dropdown menu at (146, 693) on button#mousehover
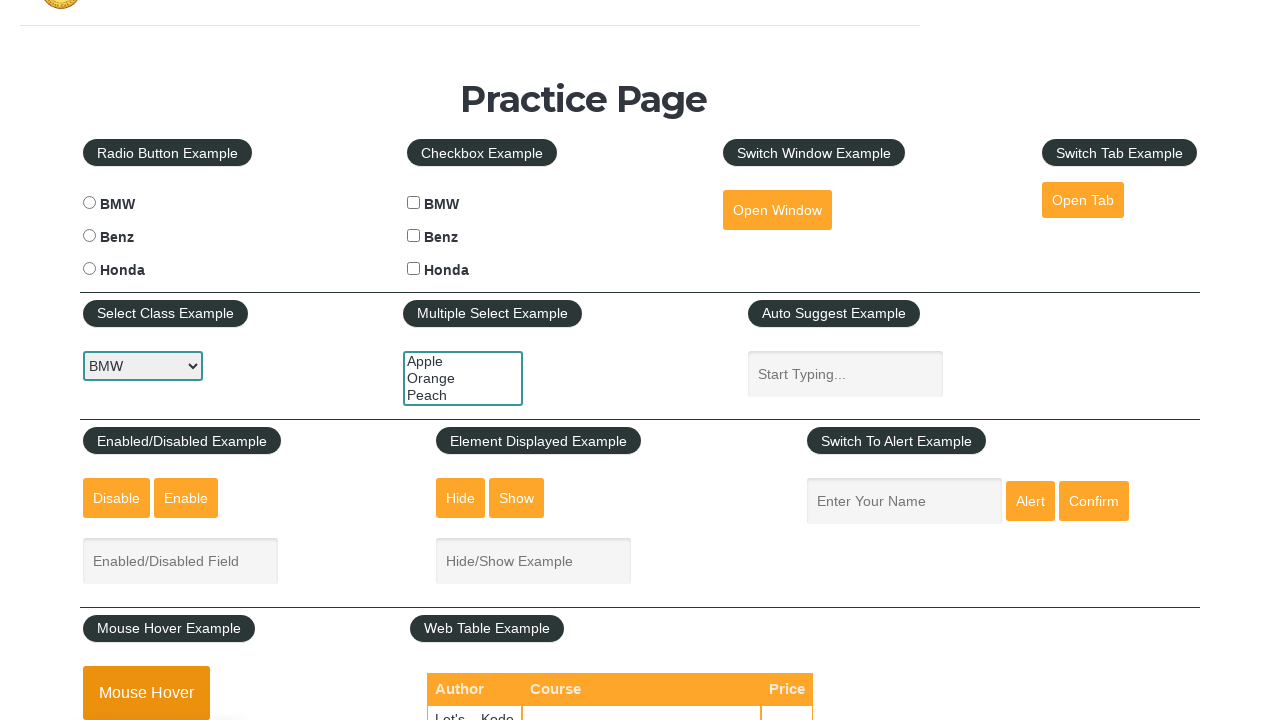

Waited for Top menu option to become visible
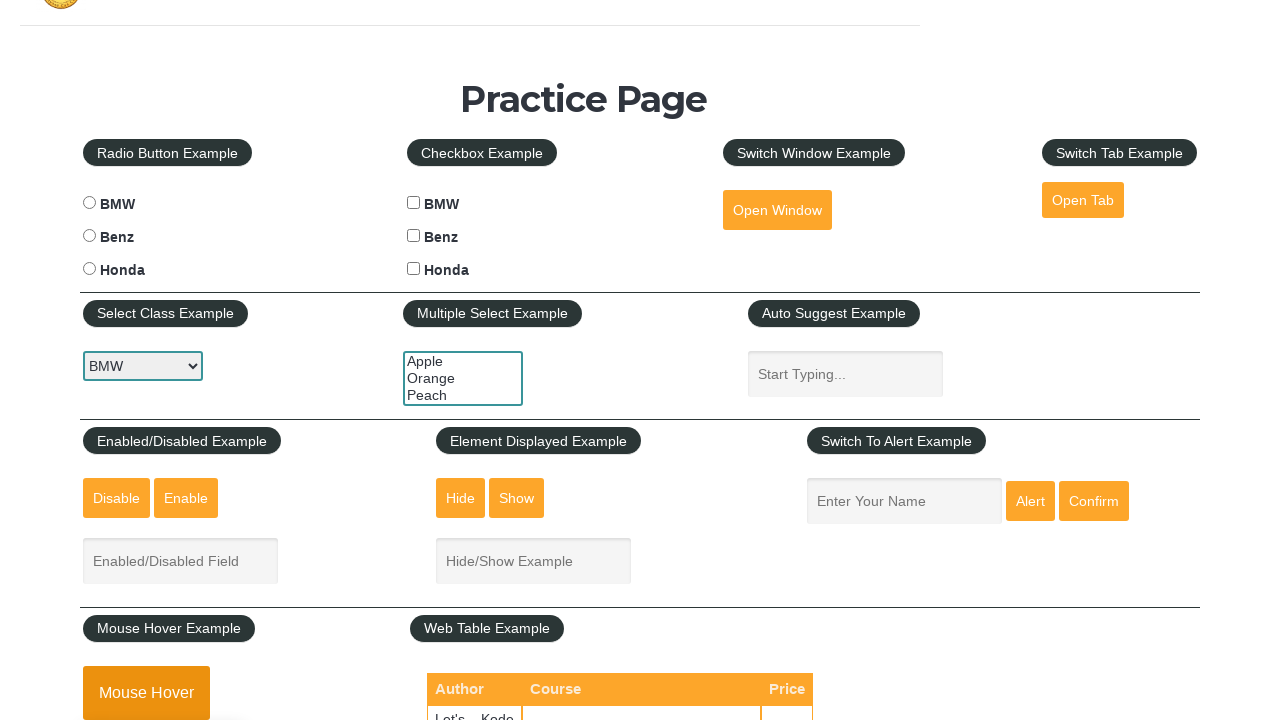

Clicked Top menu option at (163, 360) on a:has-text('Top')
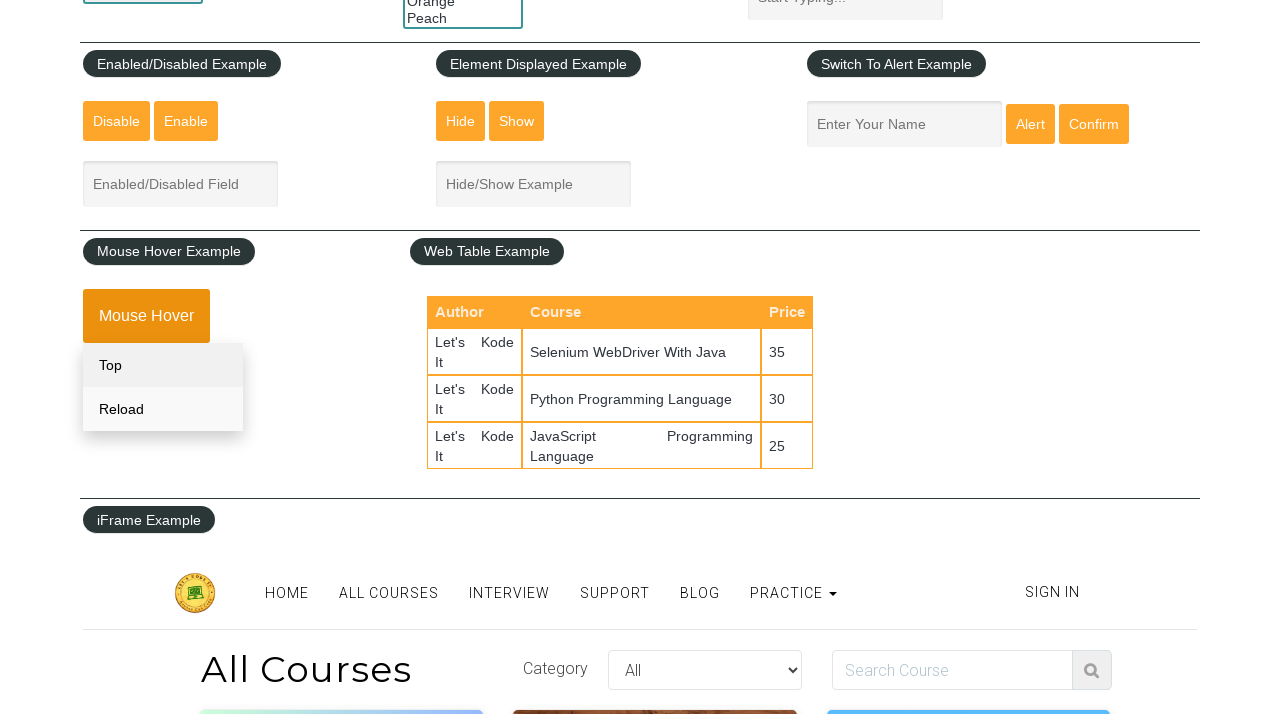

Hovered over Mouse Hover button again to reveal dropdown menu at (146, 693) on button#mousehover
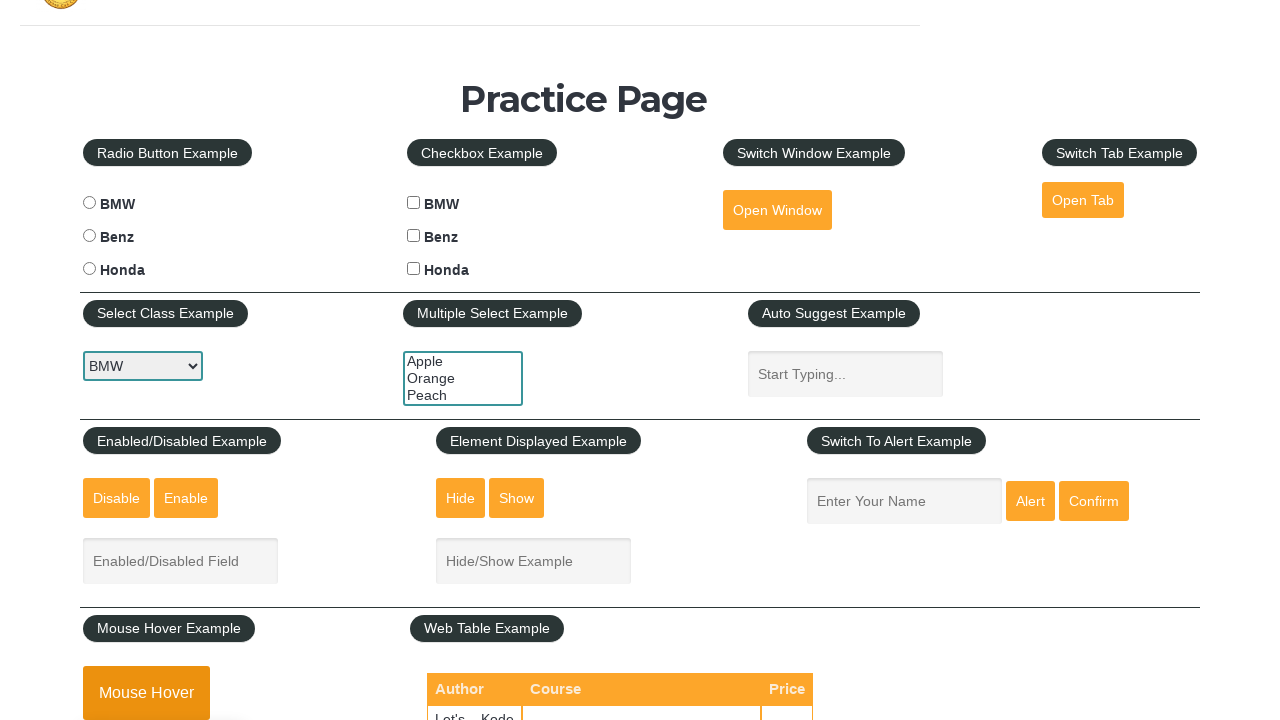

Waited for Reload menu option to become visible
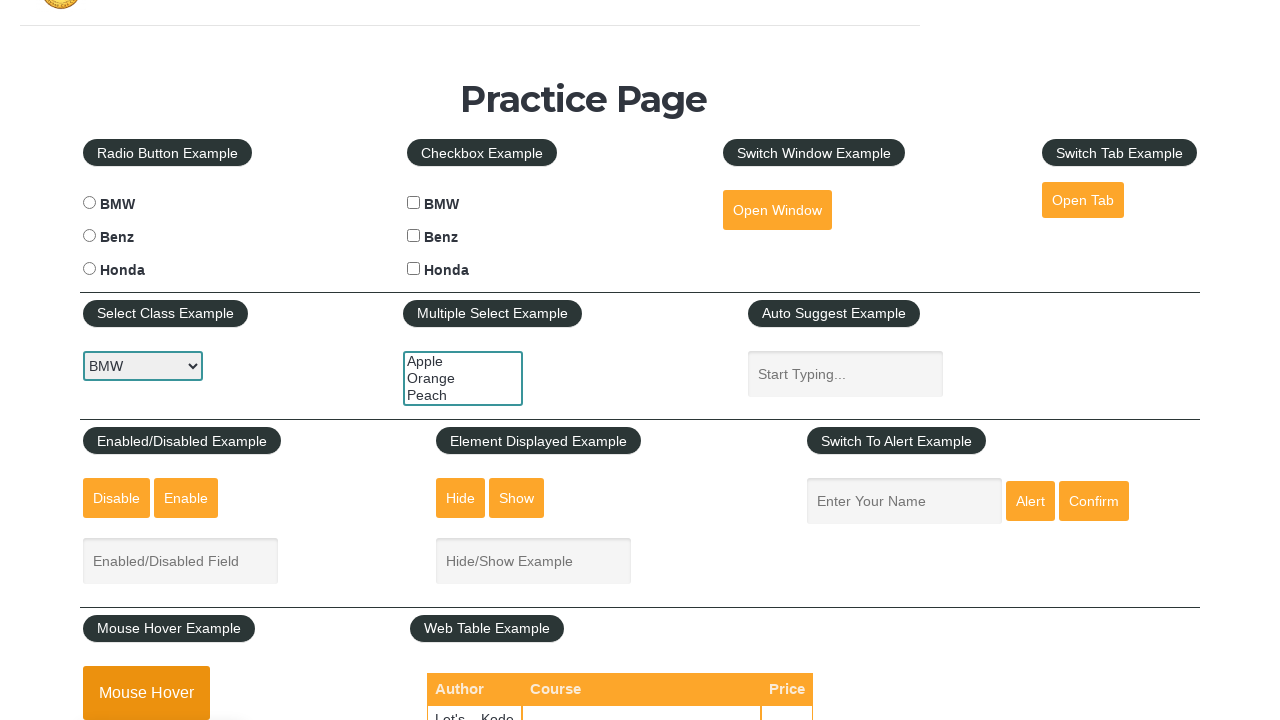

Clicked Reload menu option at (163, 360) on a:has-text('Reload')
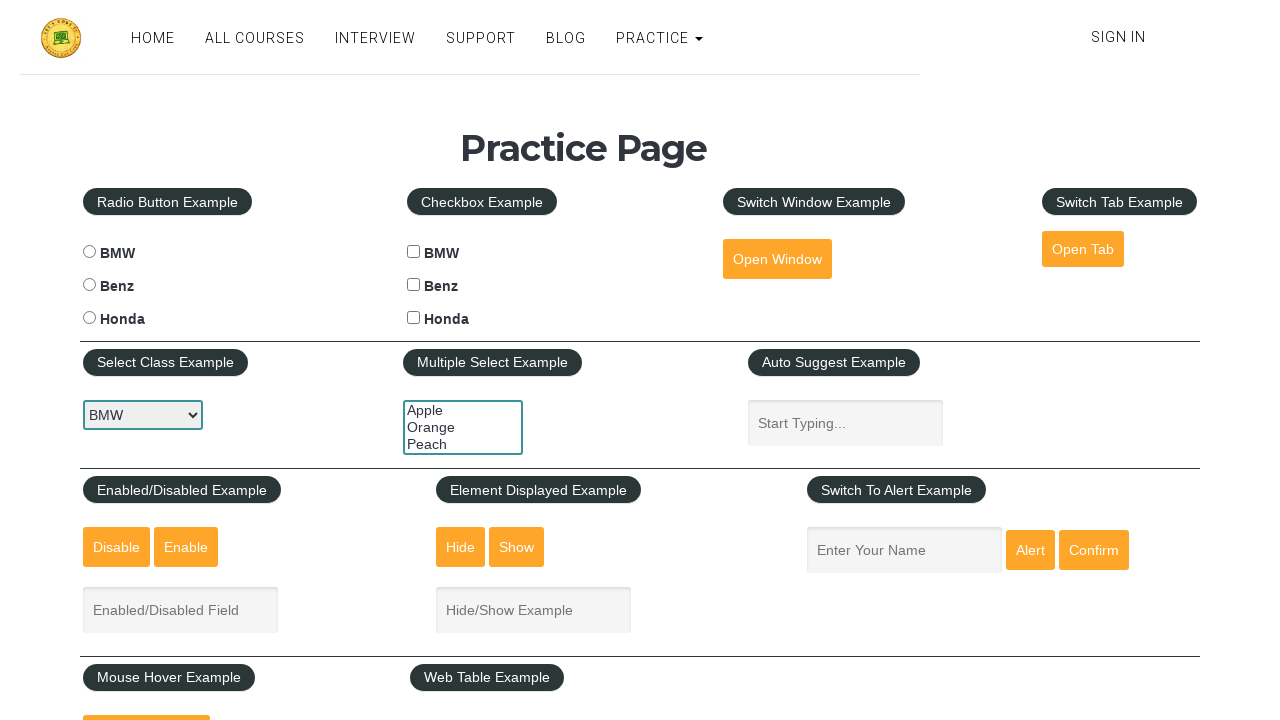

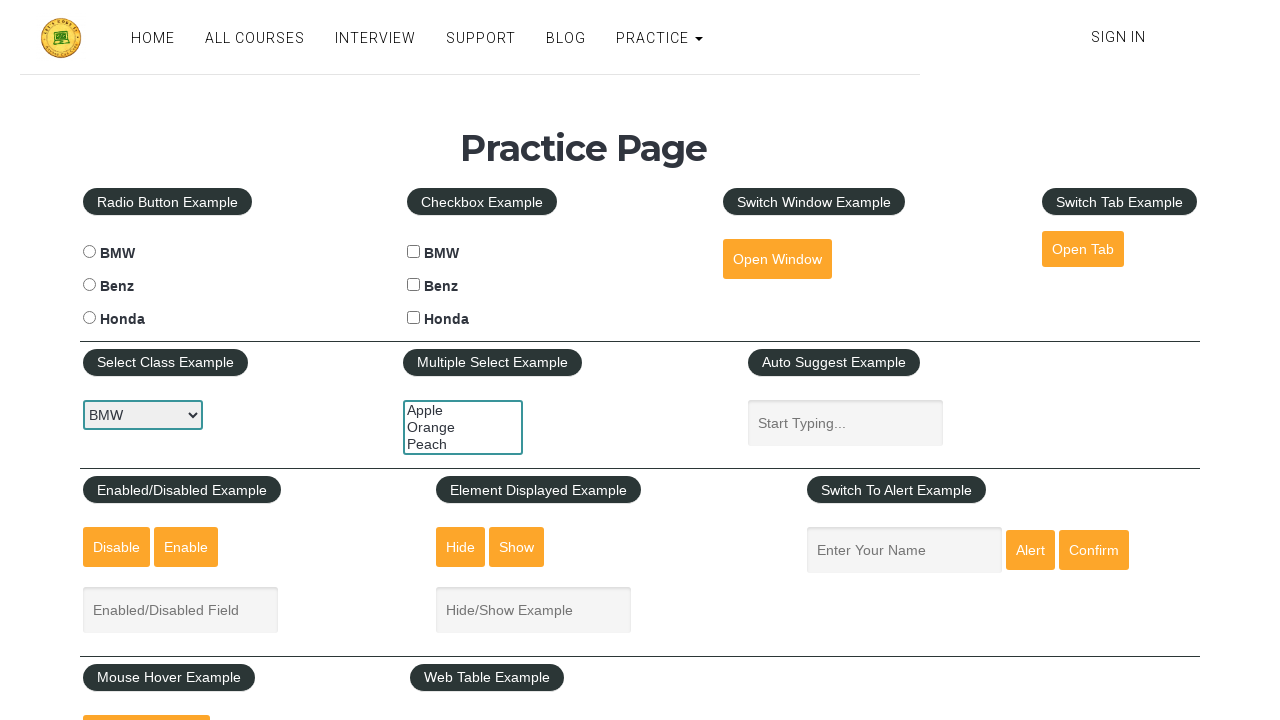